Tests Bilibili search functionality by entering a search term and clicking the search button

Starting URL: https://www.bilibili.com

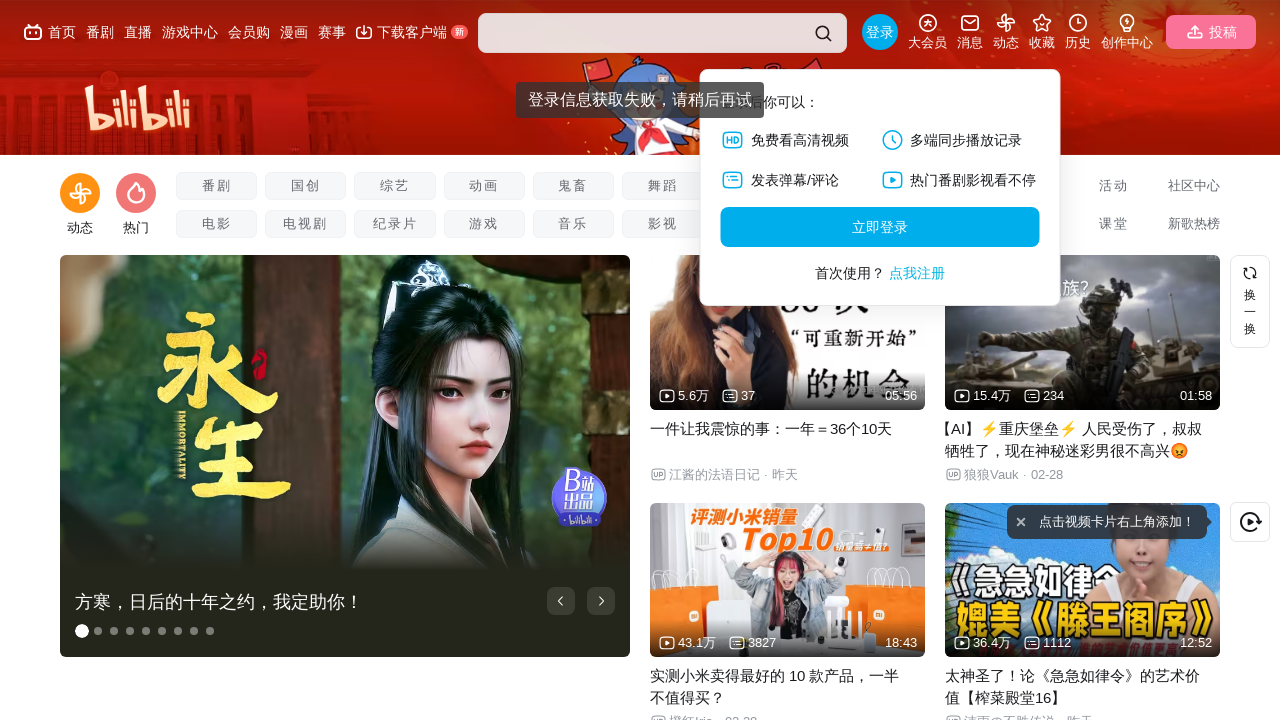

Search input field loaded on Bilibili homepage
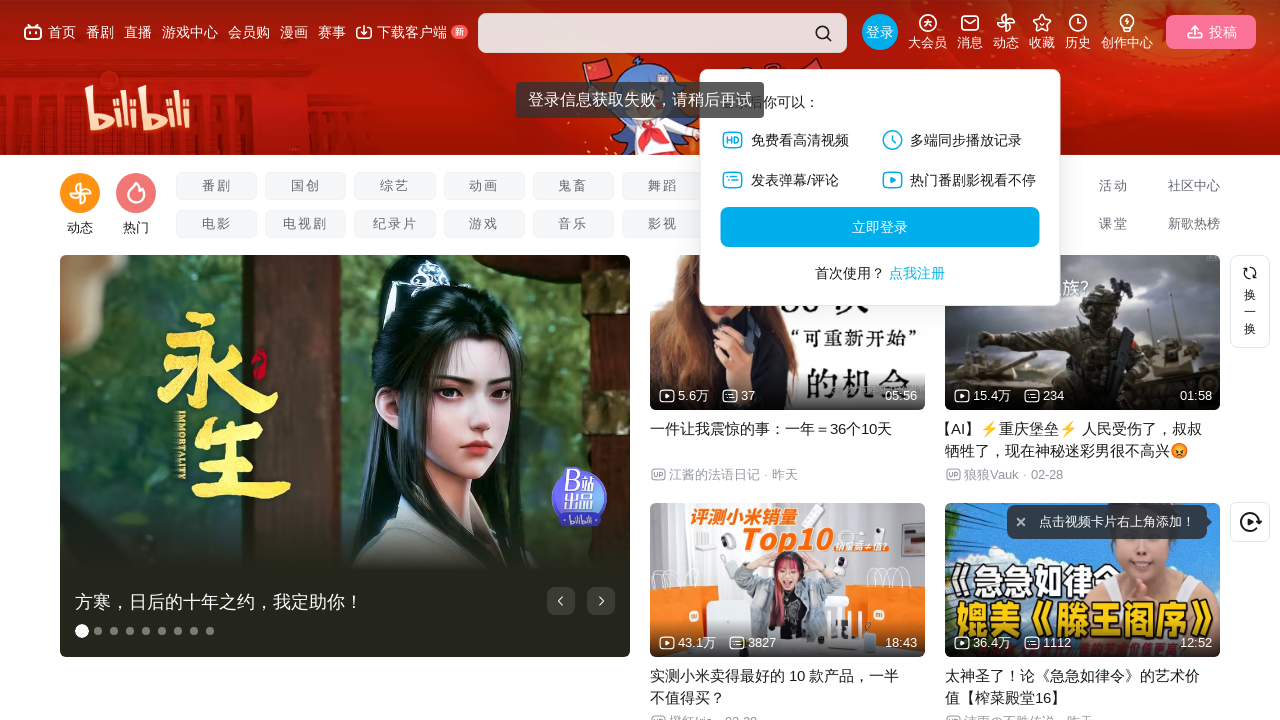

Entered 'python tutorial' into search field on #nav-searchform input.nav-search-input
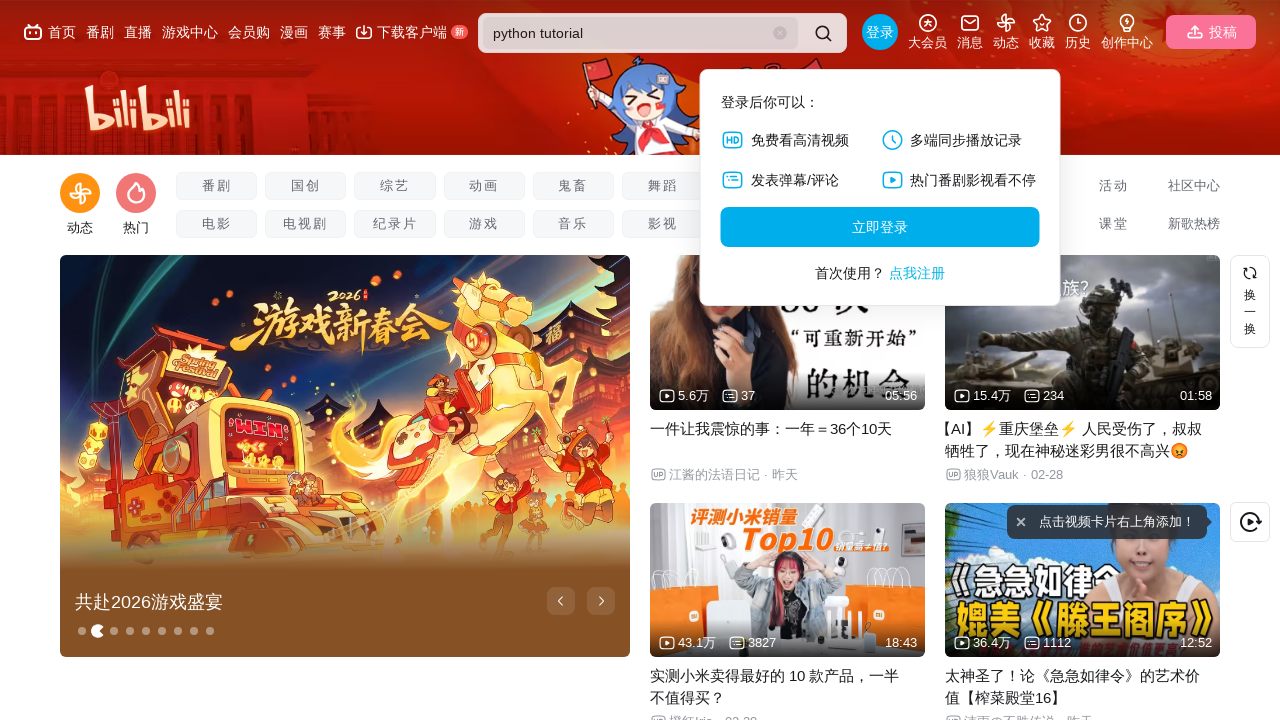

Clicked search button to perform search at (823, 33) on #nav-searchform .nav-search-btn
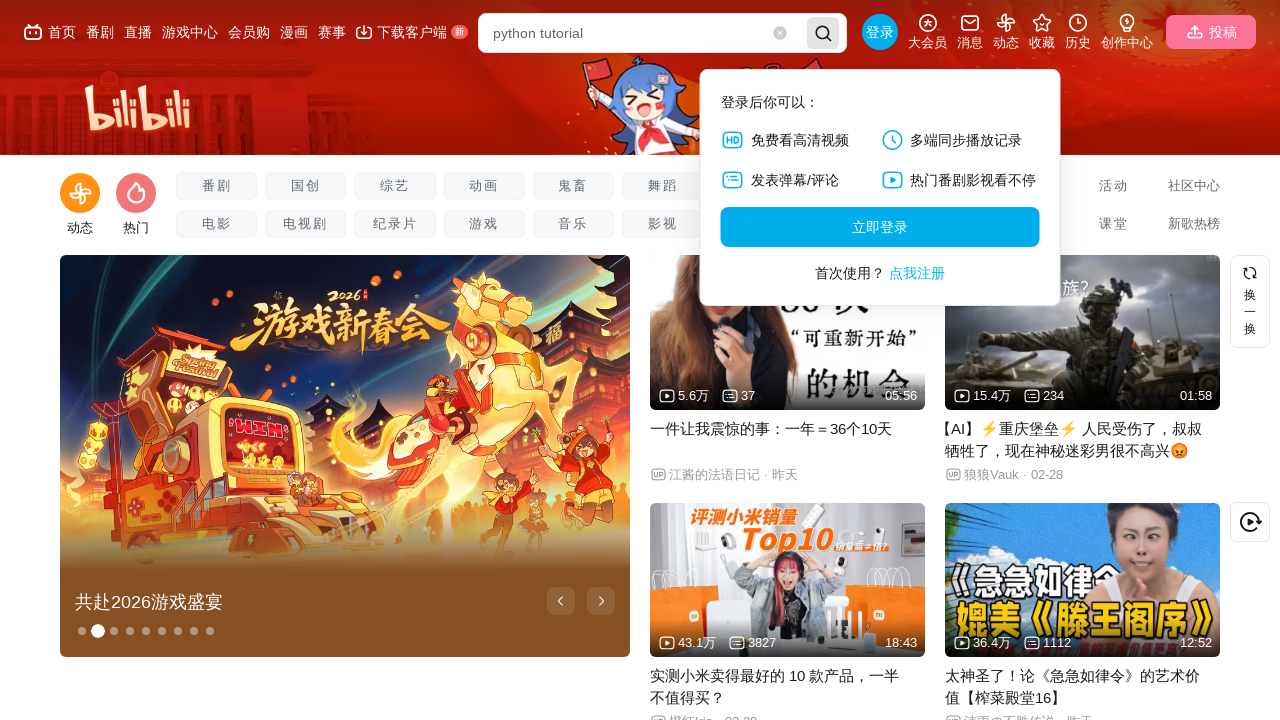

Search results page loaded with network idle state
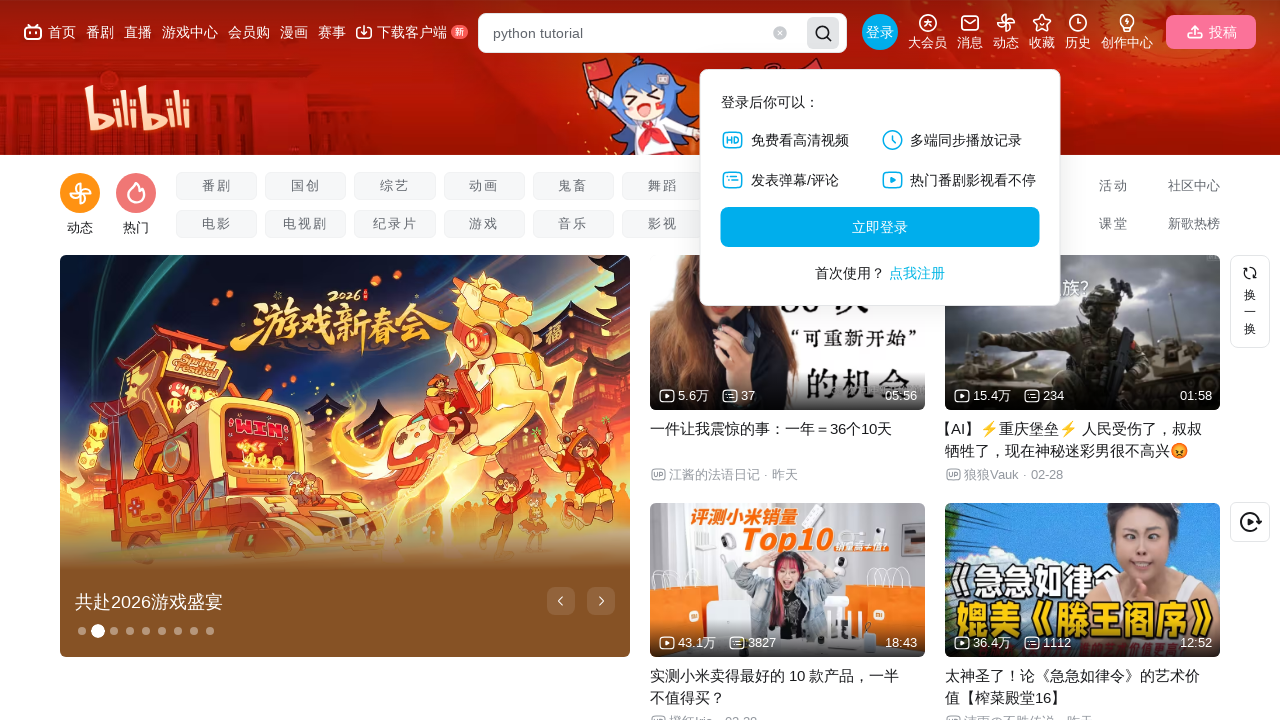

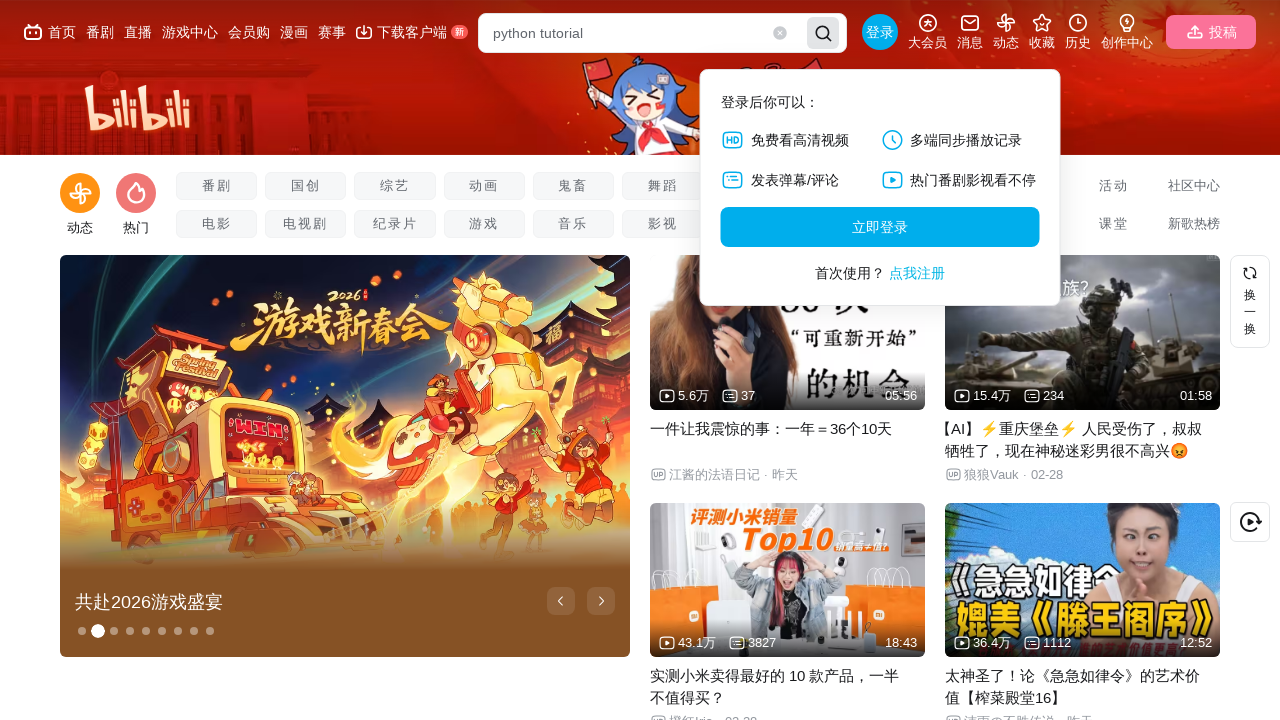